Tests that the toggle-all checkbox state updates when individual items are completed or cleared

Starting URL: https://demo.playwright.dev/todomvc

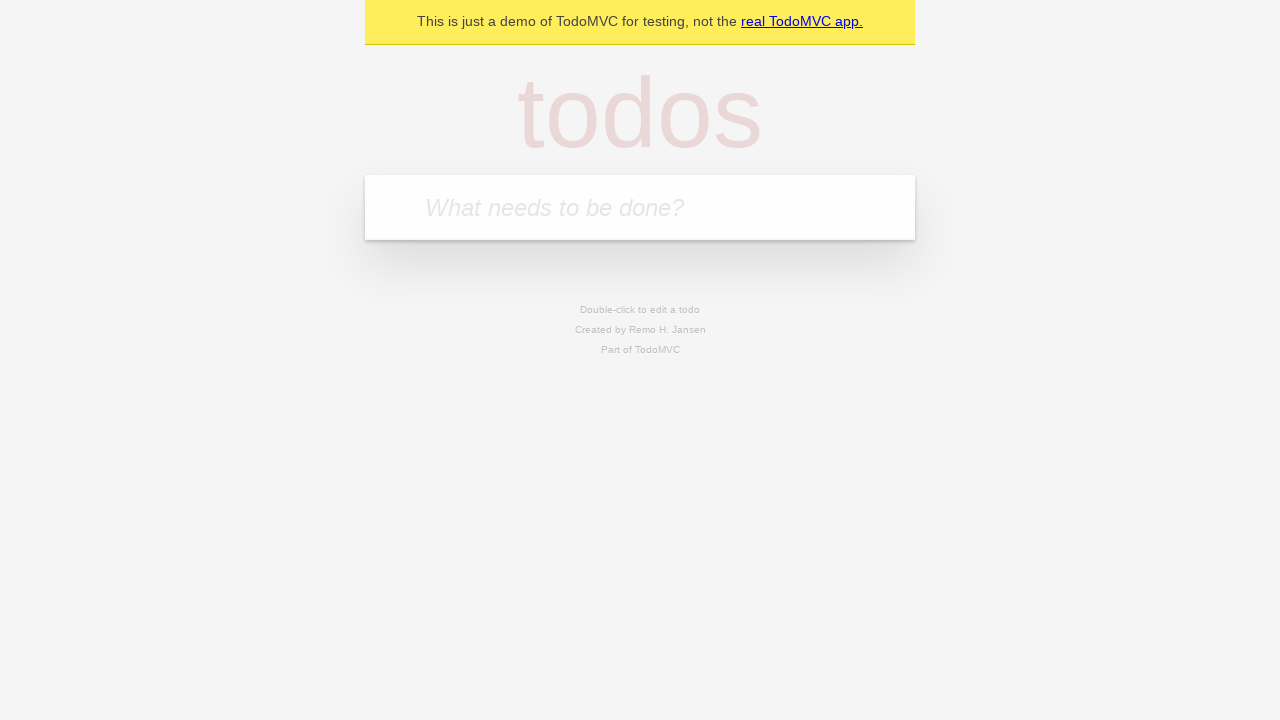

Filled todo input with 'buy some cheese' on internal:attr=[placeholder="What needs to be done?"i]
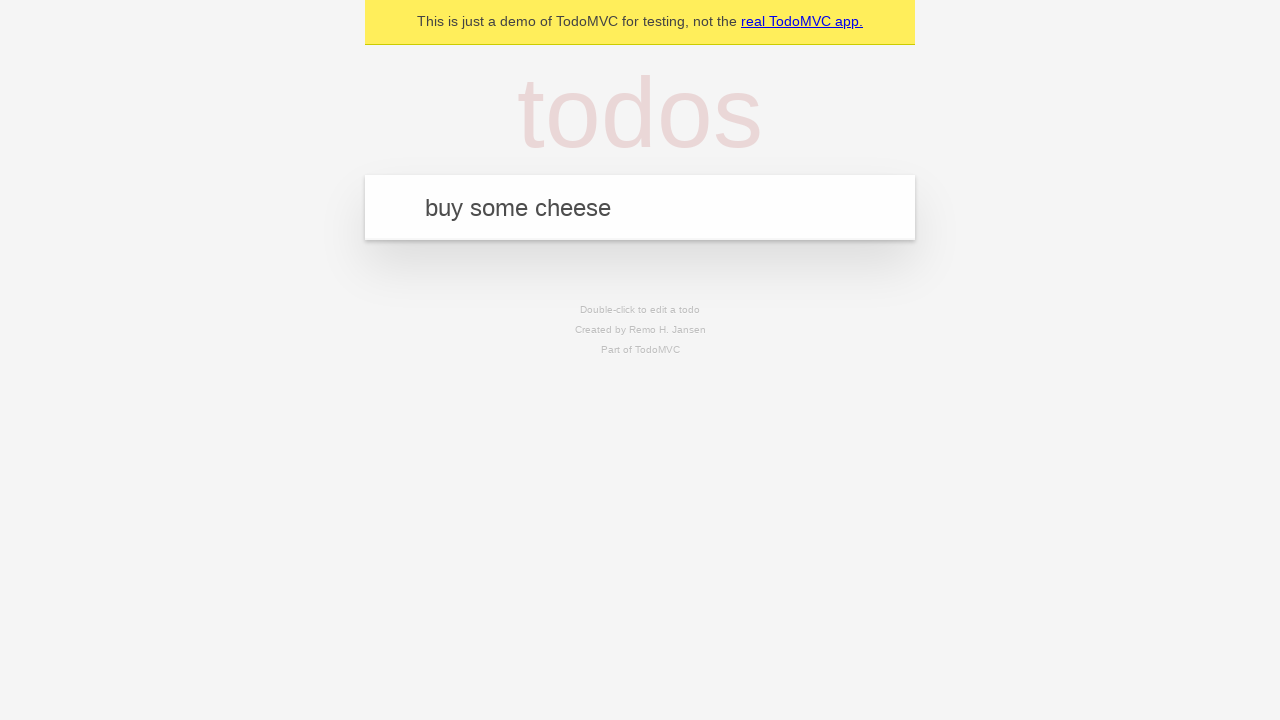

Pressed Enter to create first todo on internal:attr=[placeholder="What needs to be done?"i]
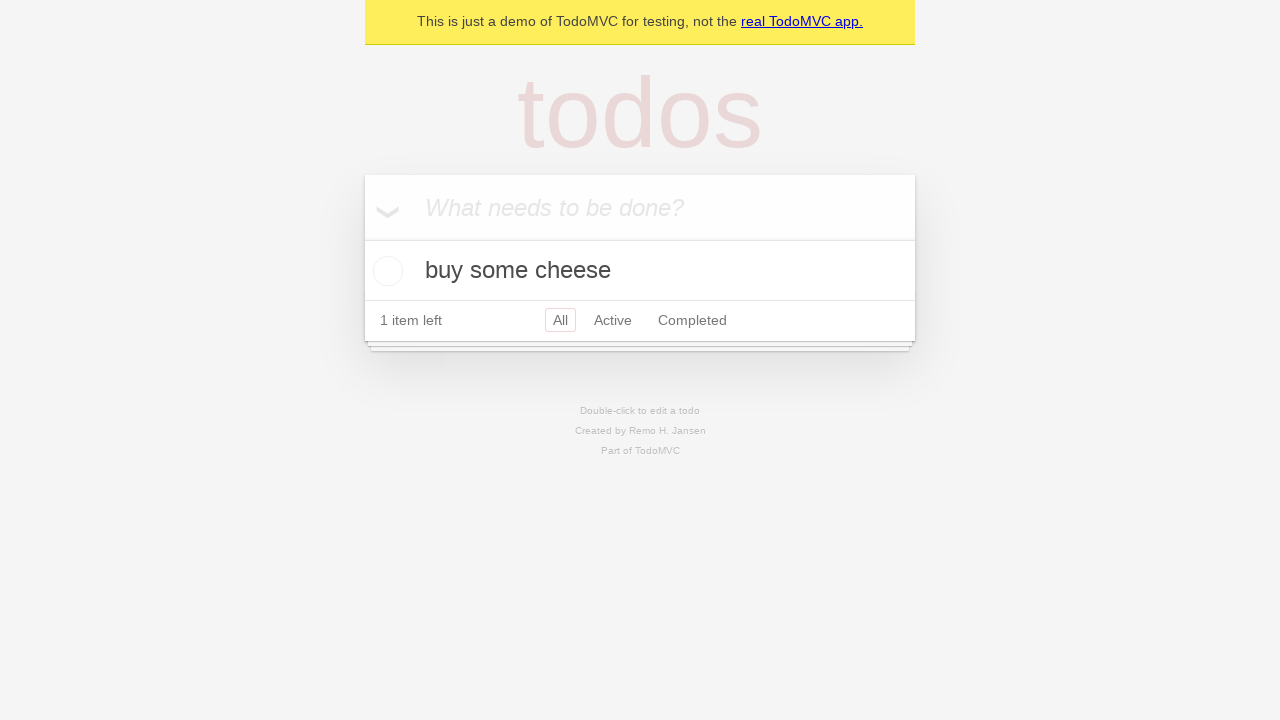

Filled todo input with 'feed the cat' on internal:attr=[placeholder="What needs to be done?"i]
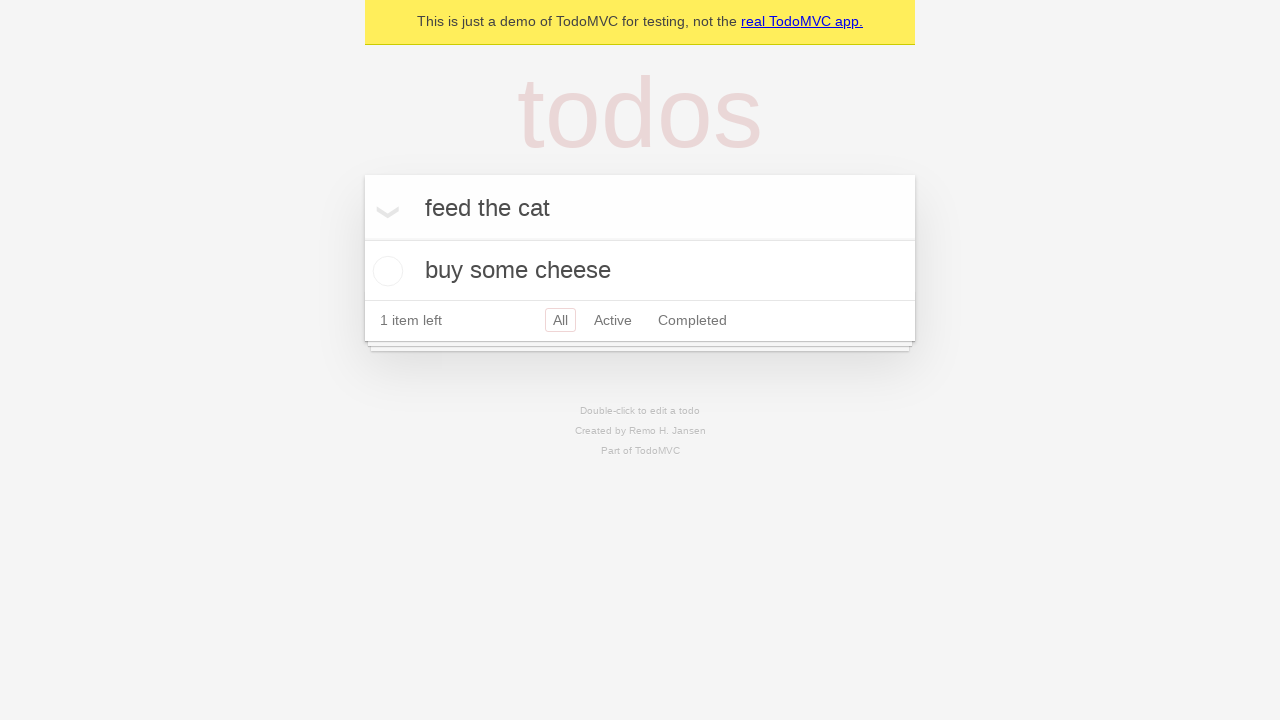

Pressed Enter to create second todo on internal:attr=[placeholder="What needs to be done?"i]
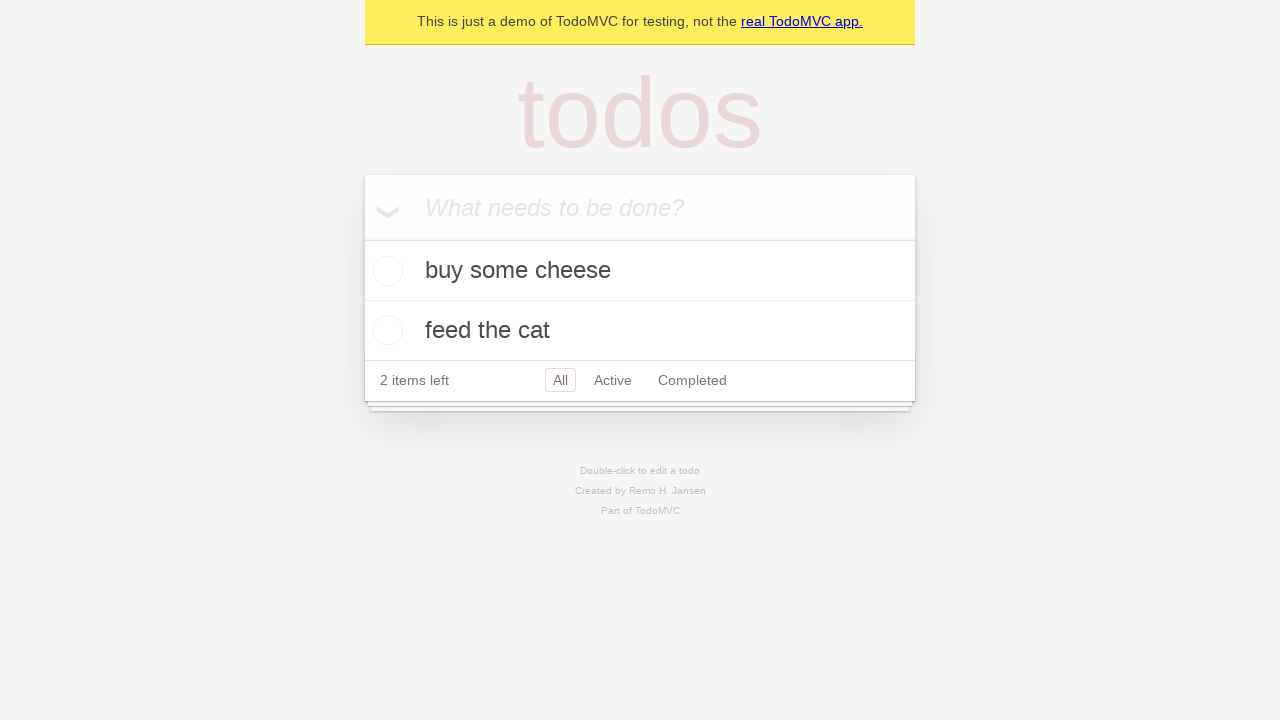

Filled todo input with 'book a doctors appointment' on internal:attr=[placeholder="What needs to be done?"i]
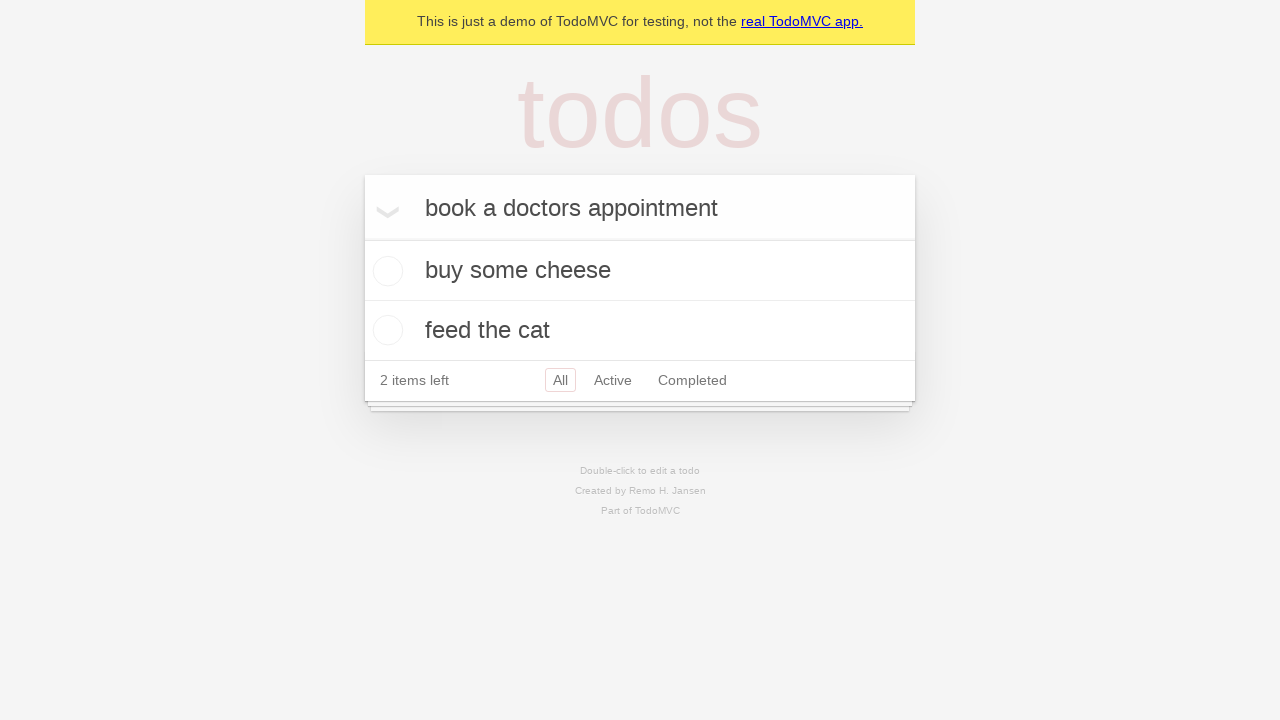

Pressed Enter to create third todo on internal:attr=[placeholder="What needs to be done?"i]
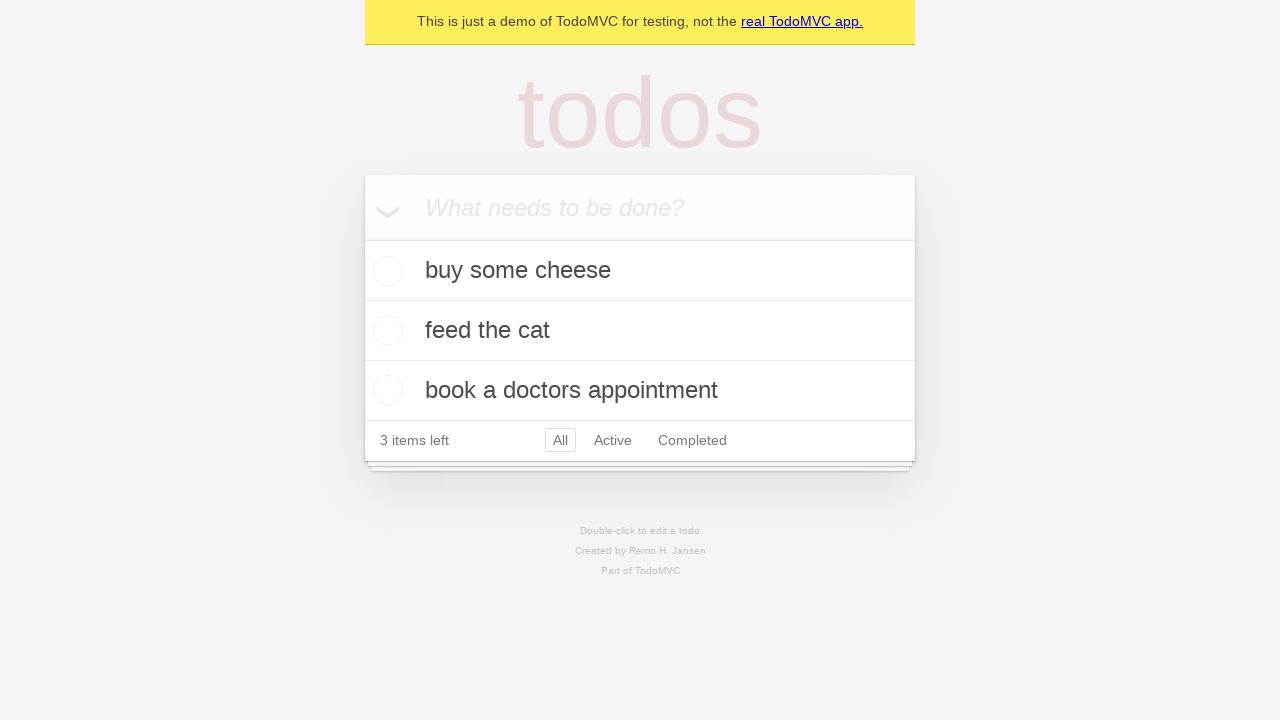

Waited for all 3 todos to be created
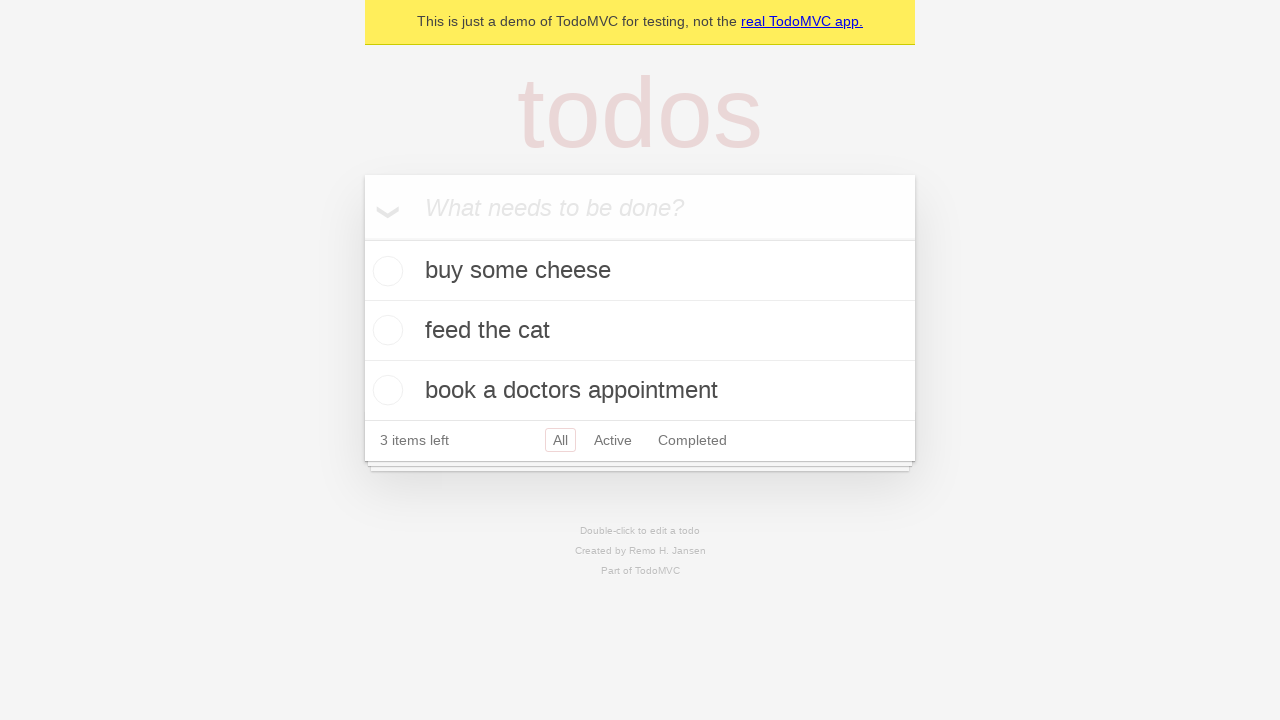

Clicked toggle-all checkbox to mark all items as complete at (362, 238) on internal:label="Mark all as complete"i
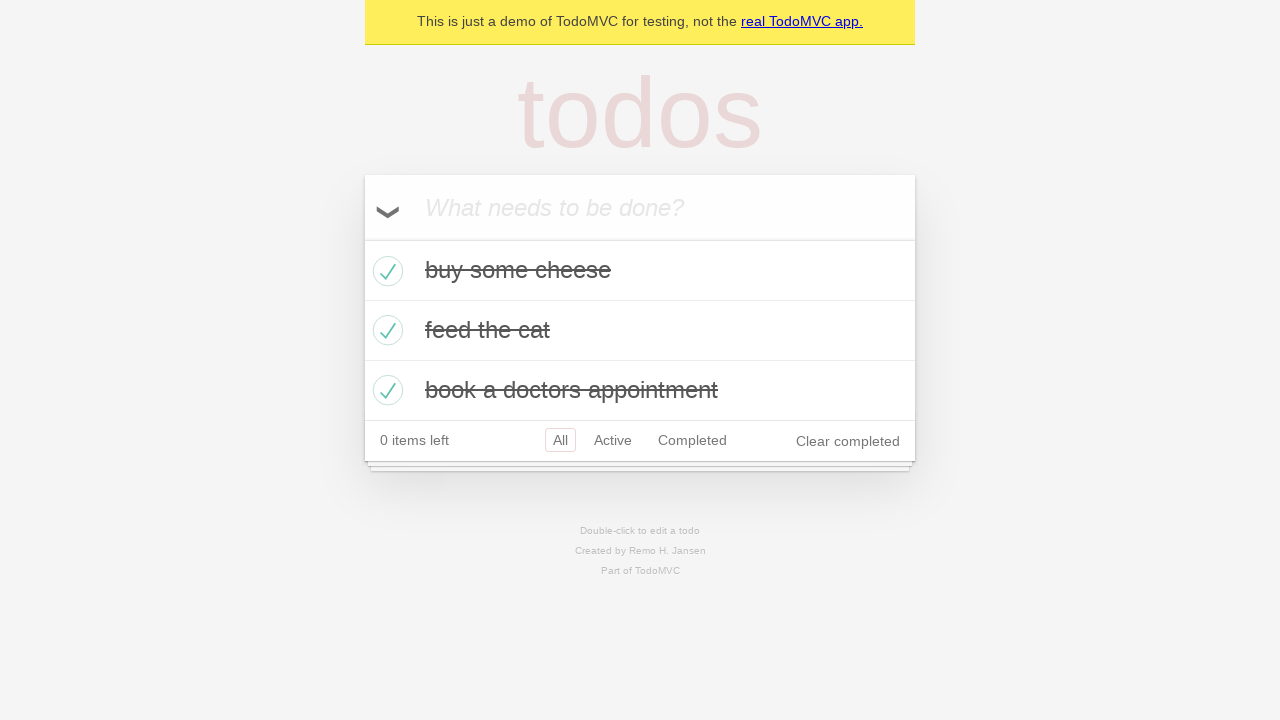

Unchecked the first todo item at (385, 271) on internal:testid=[data-testid="todo-item"s] >> nth=0 >> internal:role=checkbox
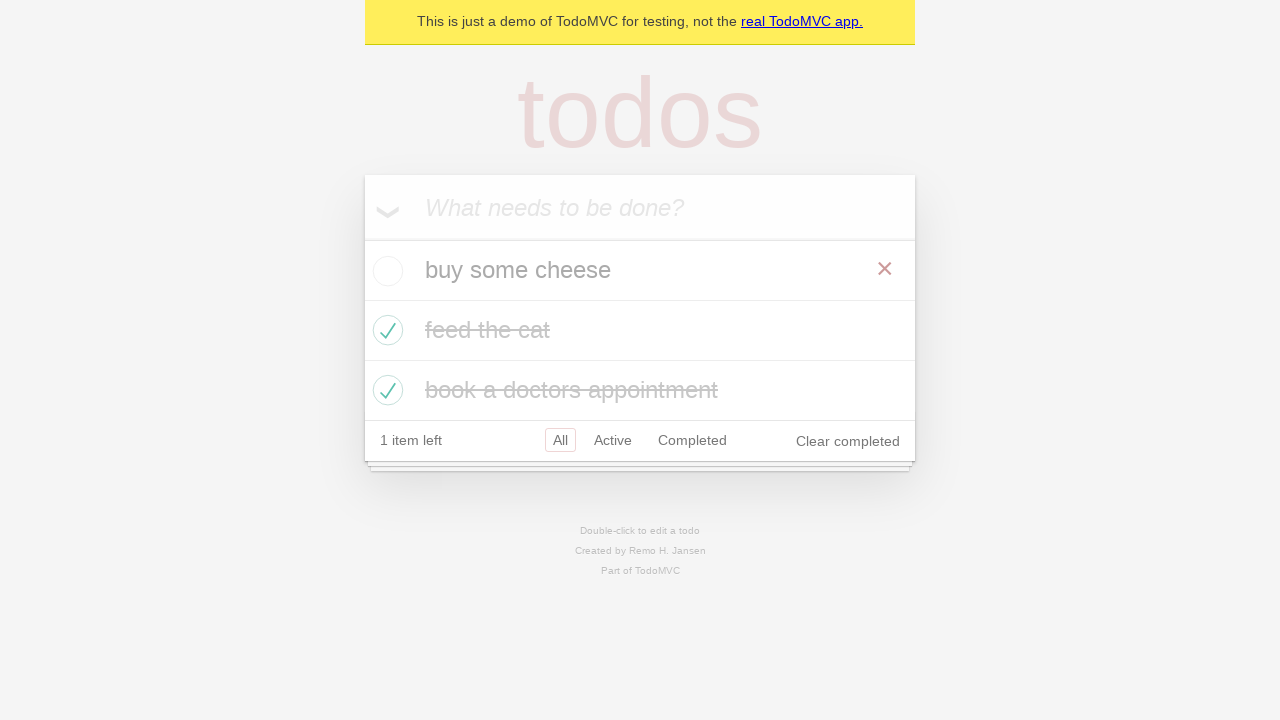

Checked the first todo item again at (385, 271) on internal:testid=[data-testid="todo-item"s] >> nth=0 >> internal:role=checkbox
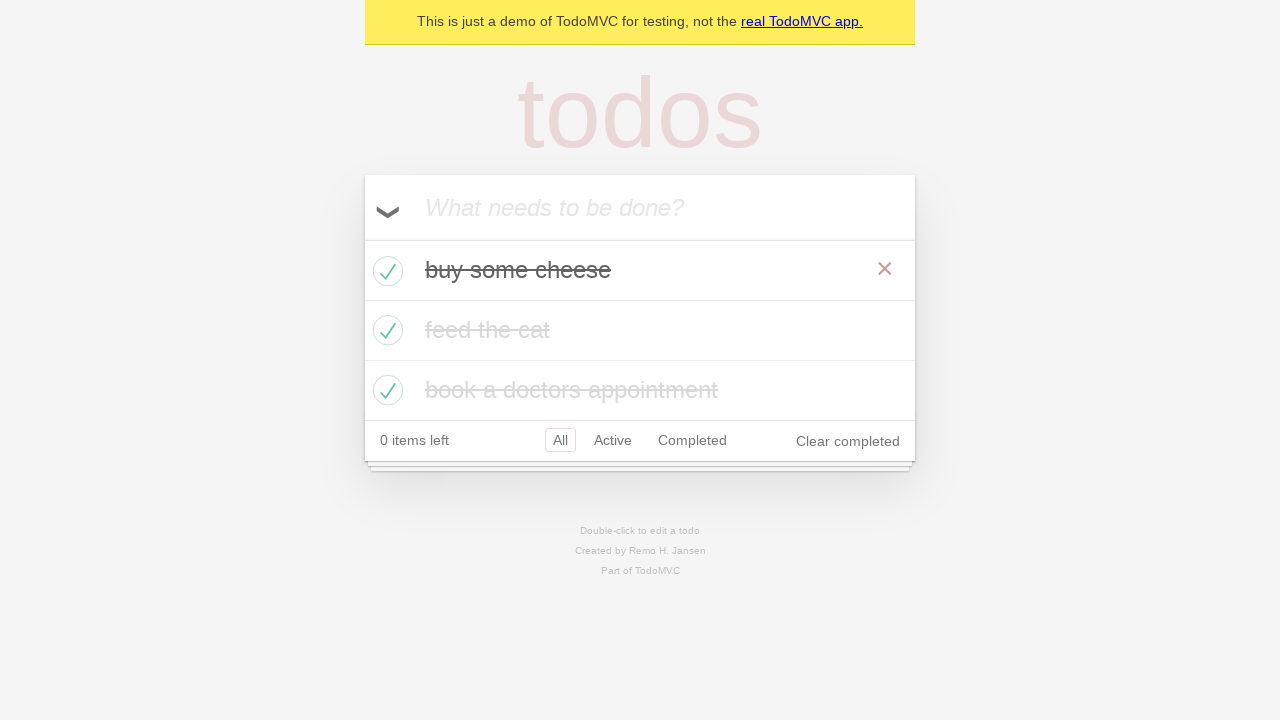

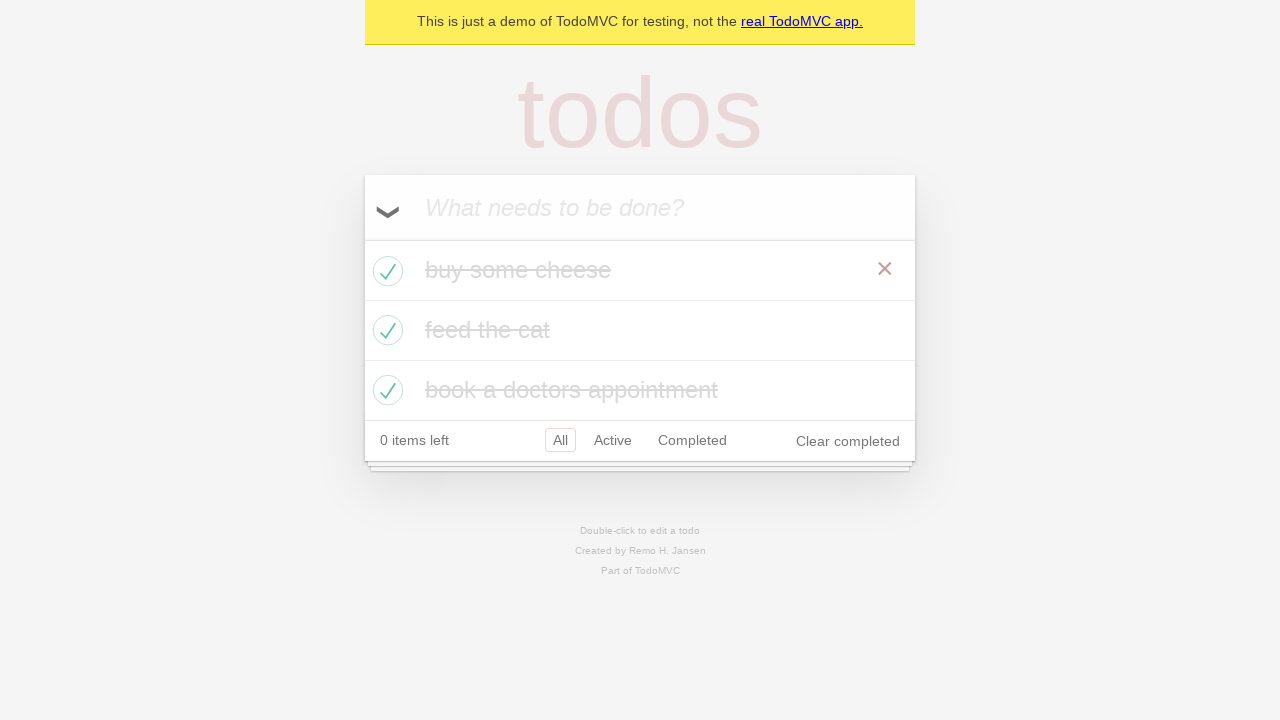